Verifies that the desktop navigation bar is NOT visible in mobile viewport (iPhone X dimensions)

Starting URL: https://deens-master.now.sh/

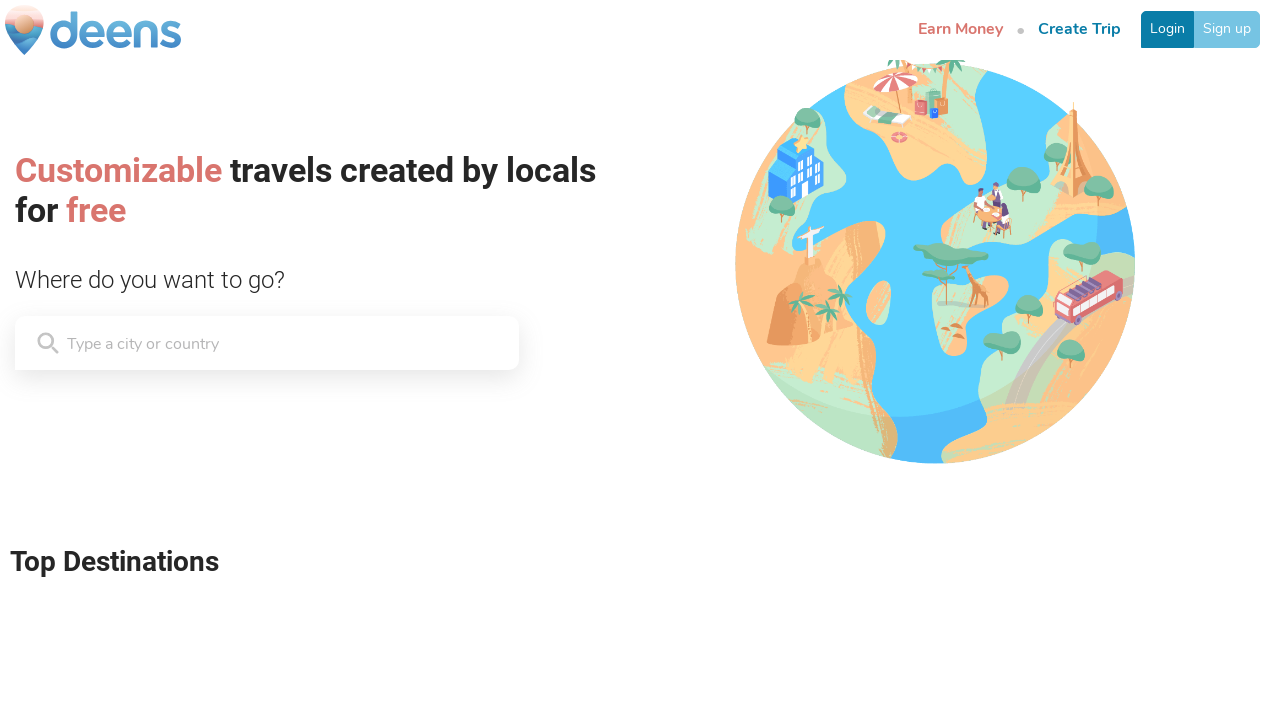

Set viewport to iPhone X dimensions (375x812)
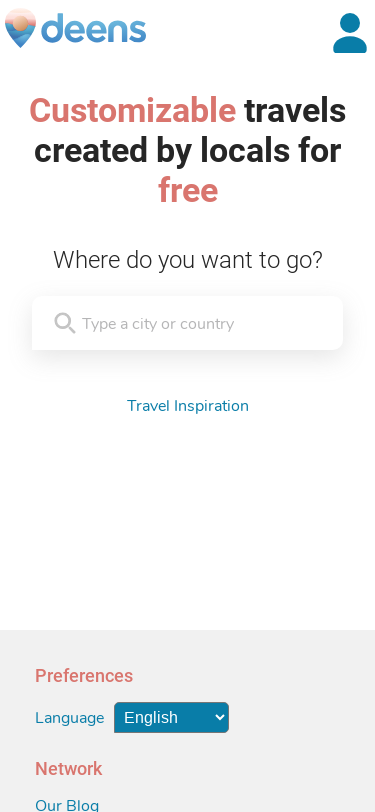

Reloaded page with mobile viewport
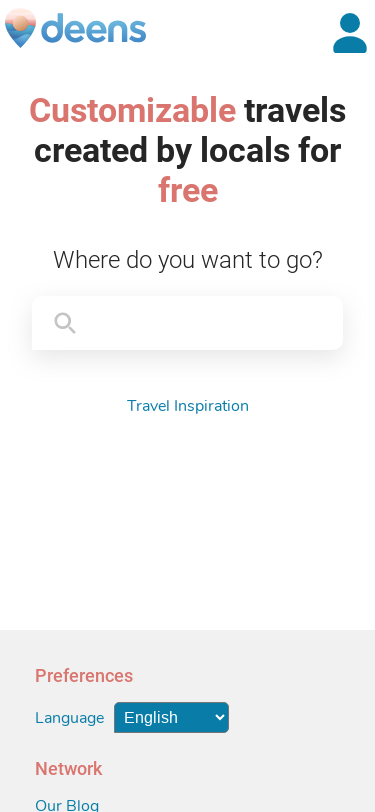

Page DOM content loaded
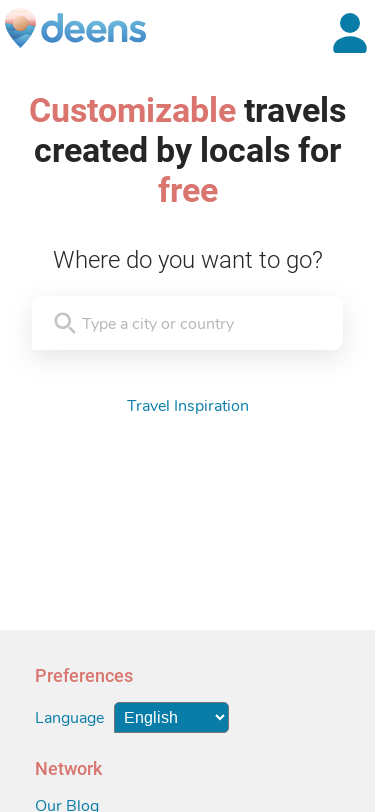

Located desktop navigation bar element
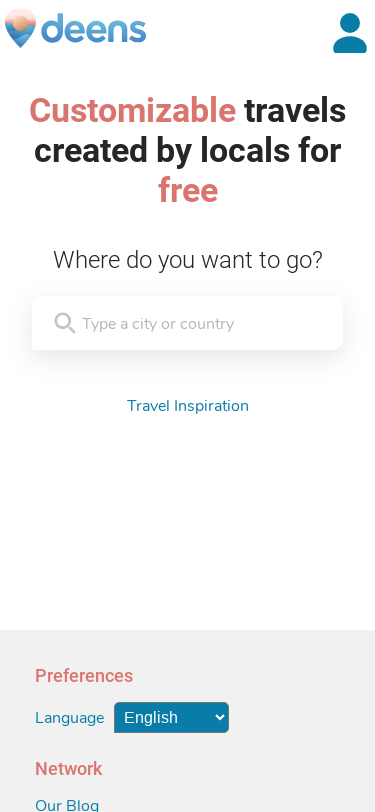

Verified desktop navigation bar is not visible on mobile viewport
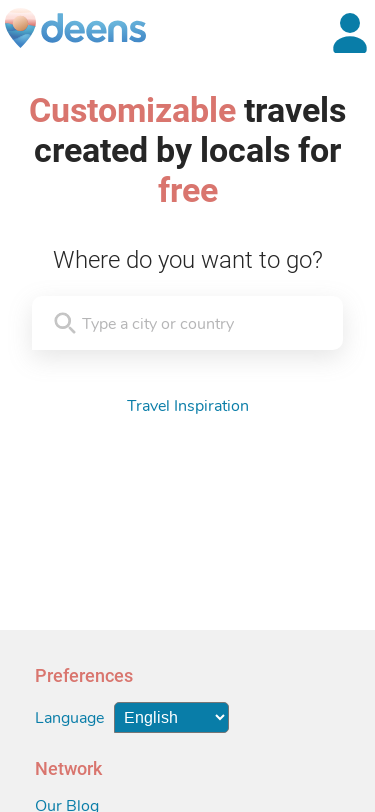

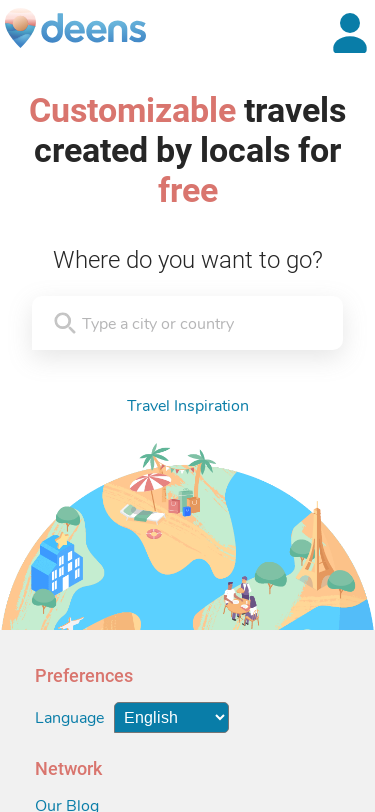